Demonstrates form filling on a Selenium practice page by entering a username, entering a password, clearing it, and re-entering a different password using CSS selector

Starting URL: https://rahulshettyacademy.com/locatorspractice/

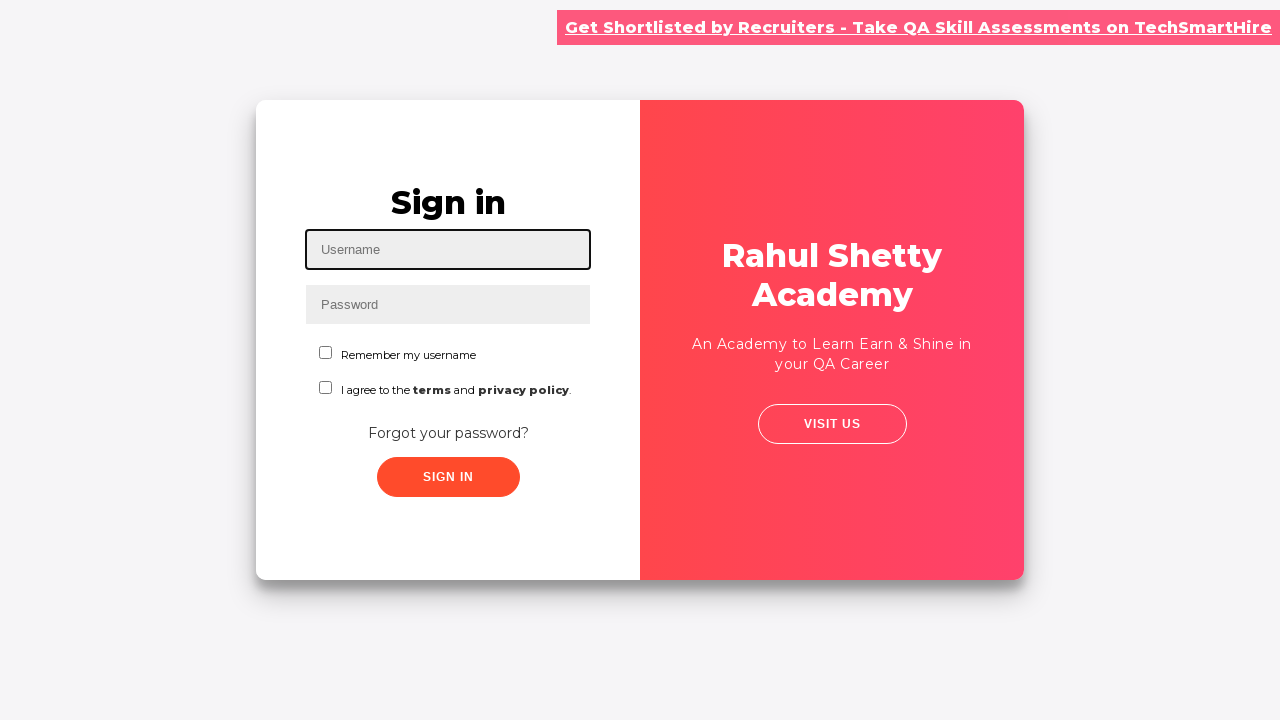

Filled username field with 'John' using ID selector on #inputUsername
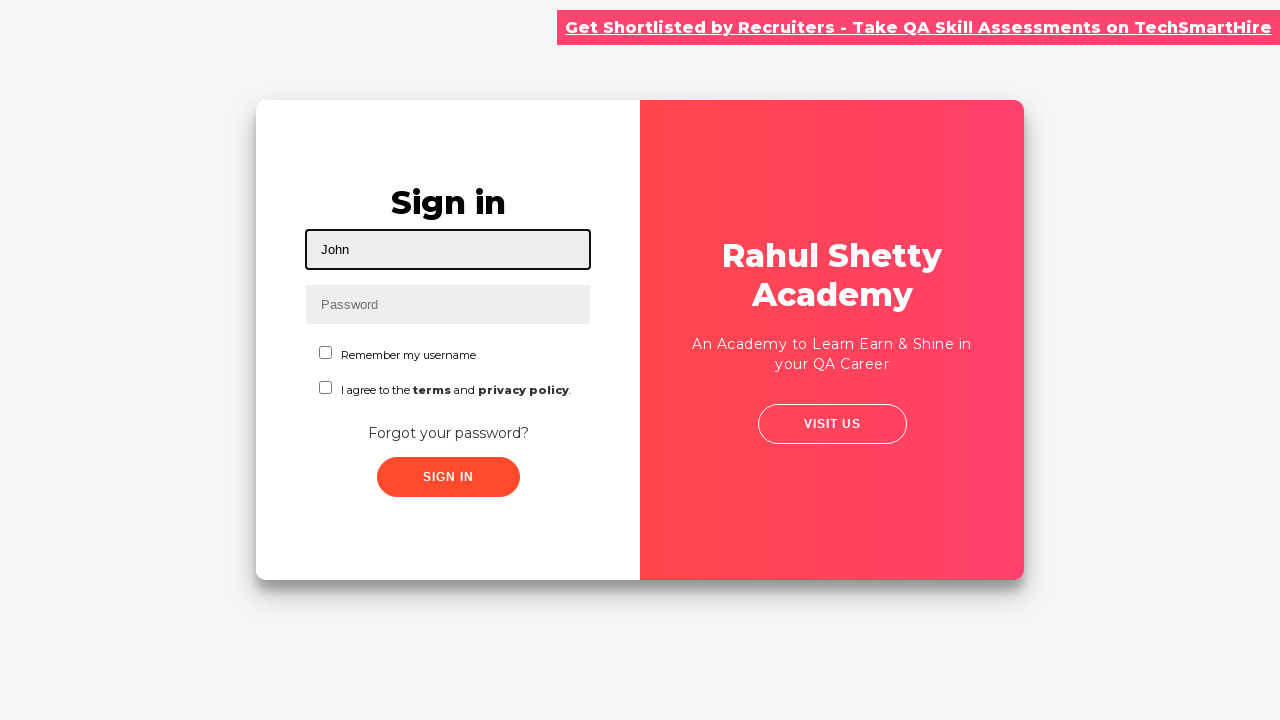

Filled password field with 'Pass@123' using name selector on input[name='inputPassword']
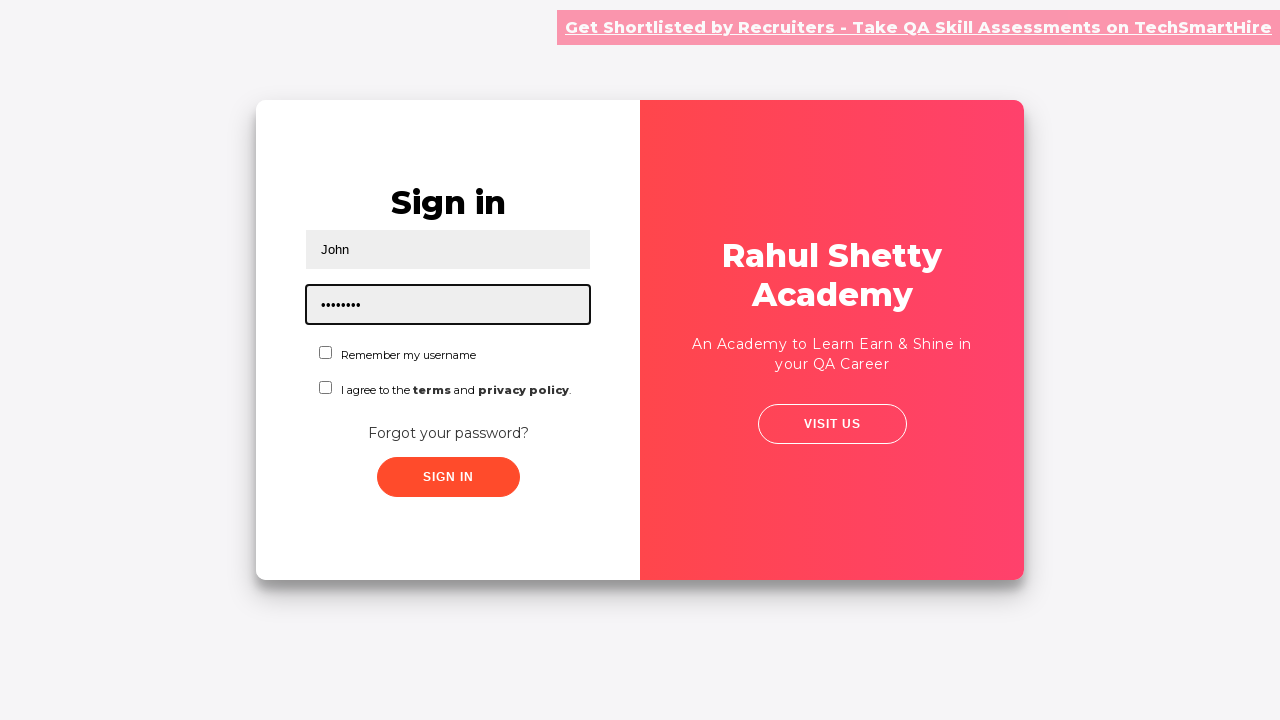

Waited 2 seconds
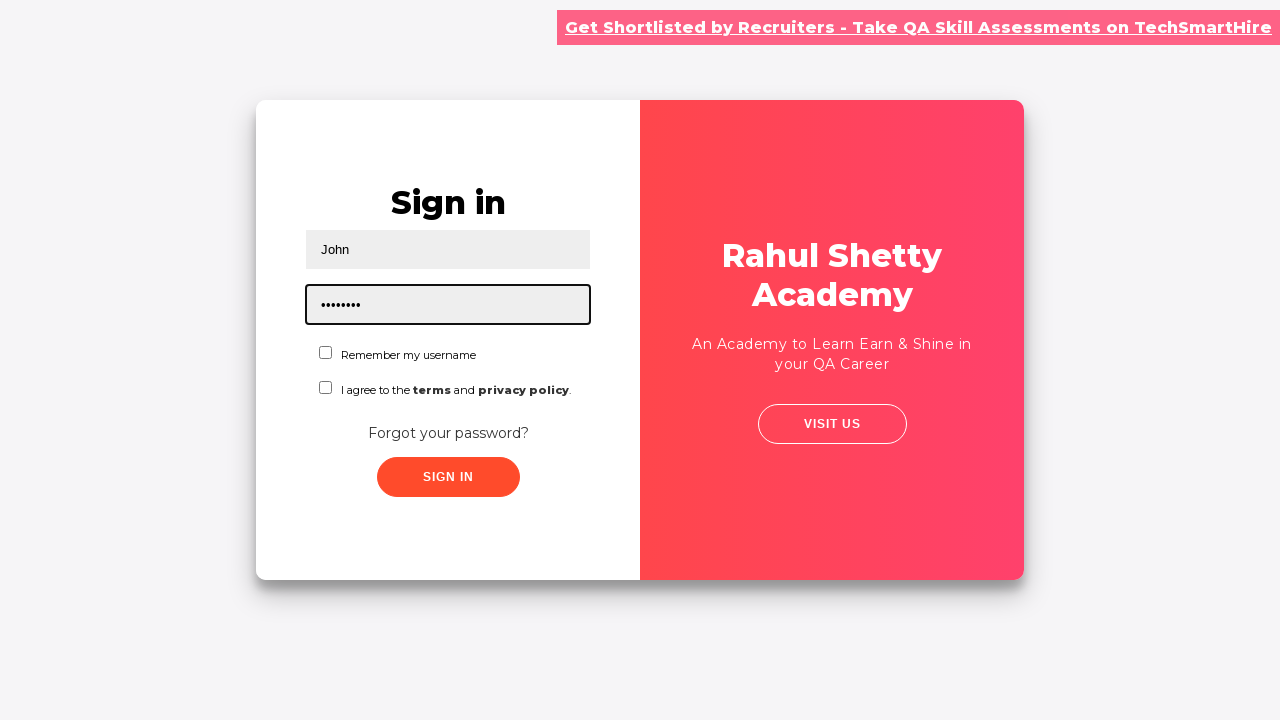

Cleared password field on input[name='inputPassword']
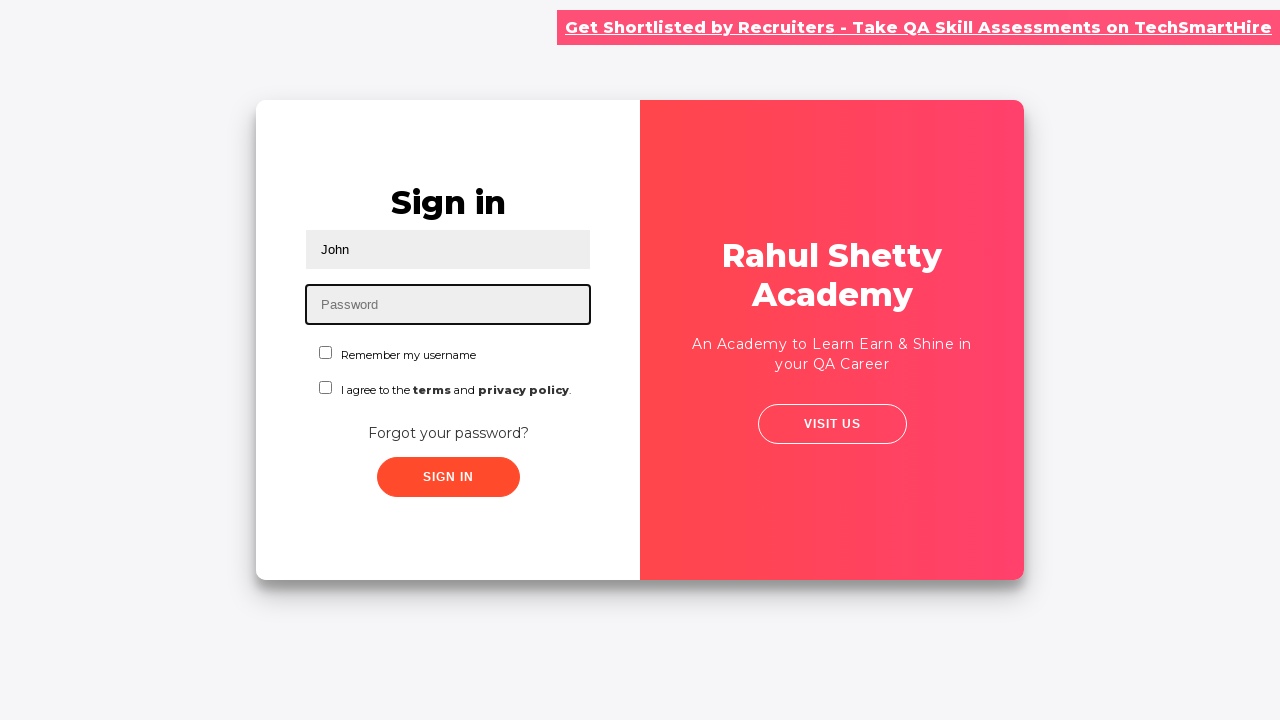

Re-filled password field with 'pradip123' using placeholder CSS selector on input[placeholder='Password']
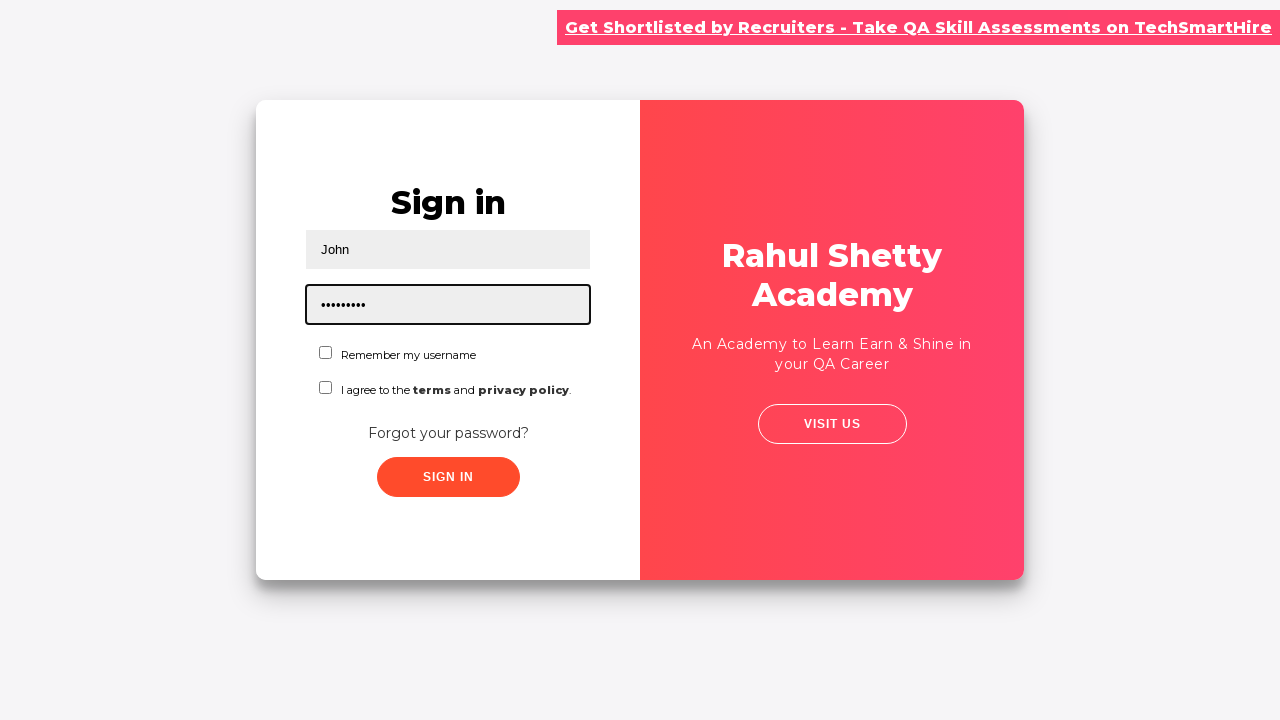

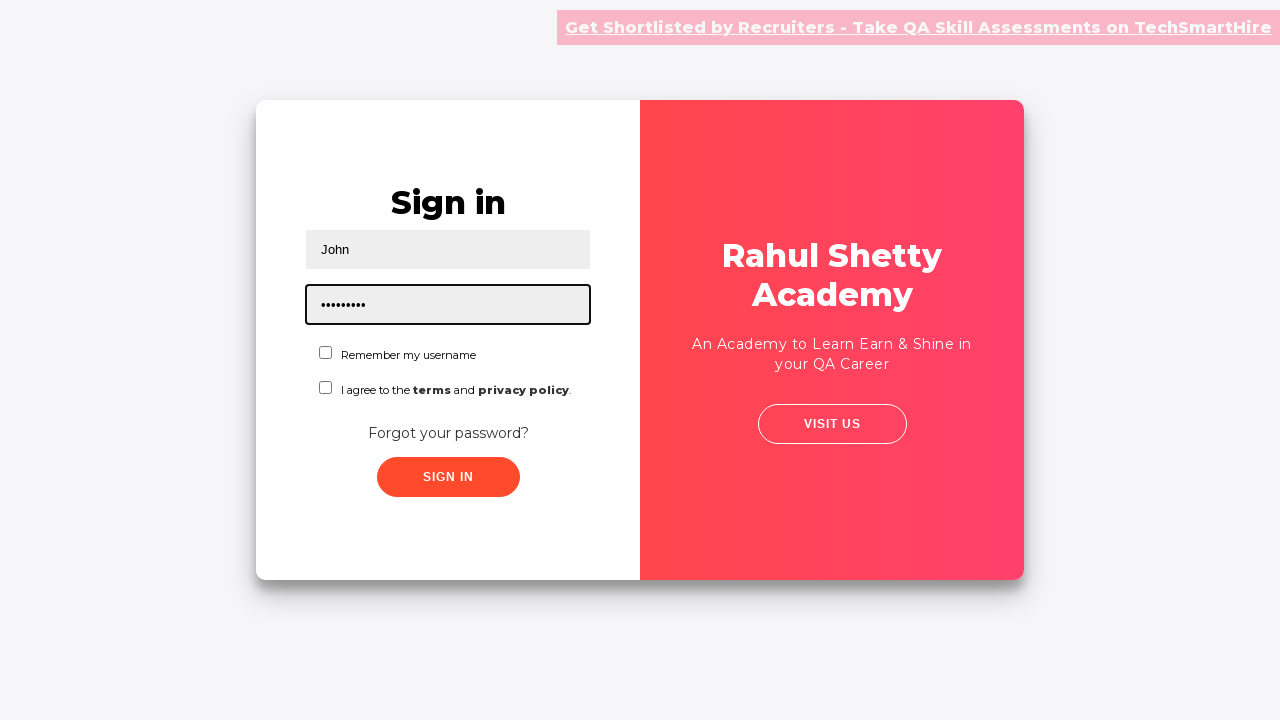